Tests double click action on the Copy Text button

Starting URL: https://testautomationpractice.blogspot.com/

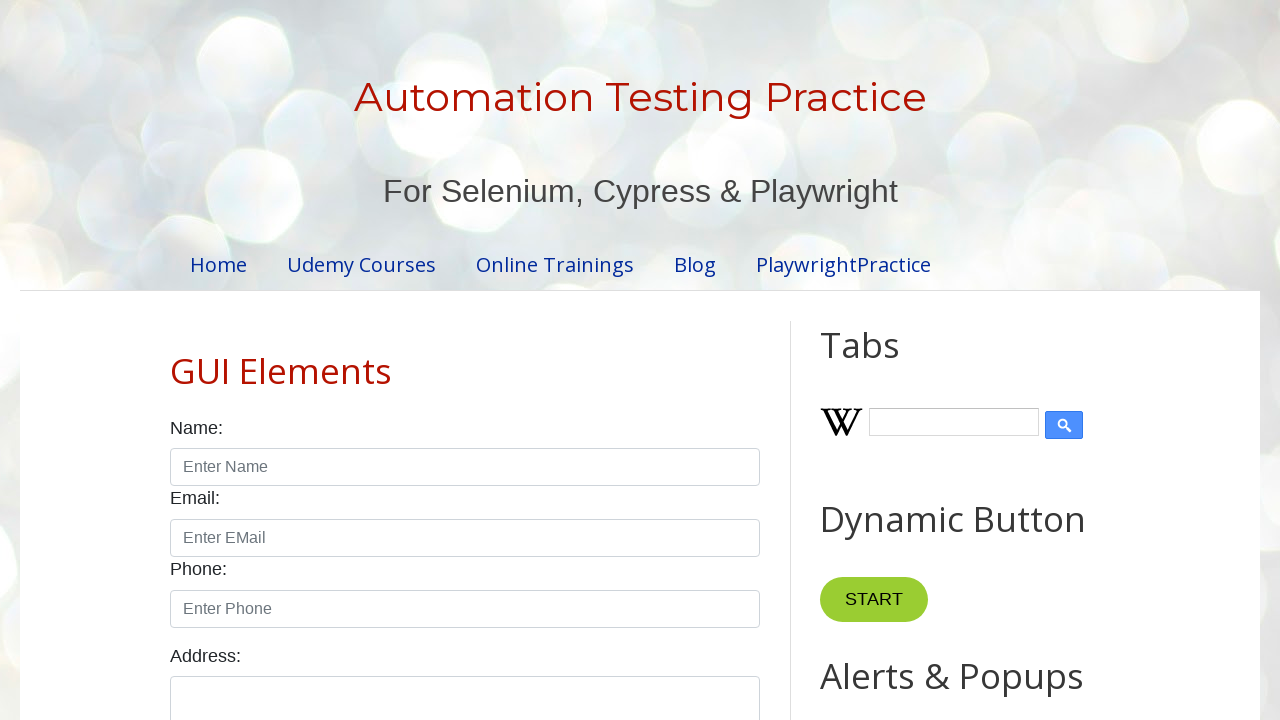

Double-clicked the Copy Text button at (885, 360) on button:has-text('Copy Text')
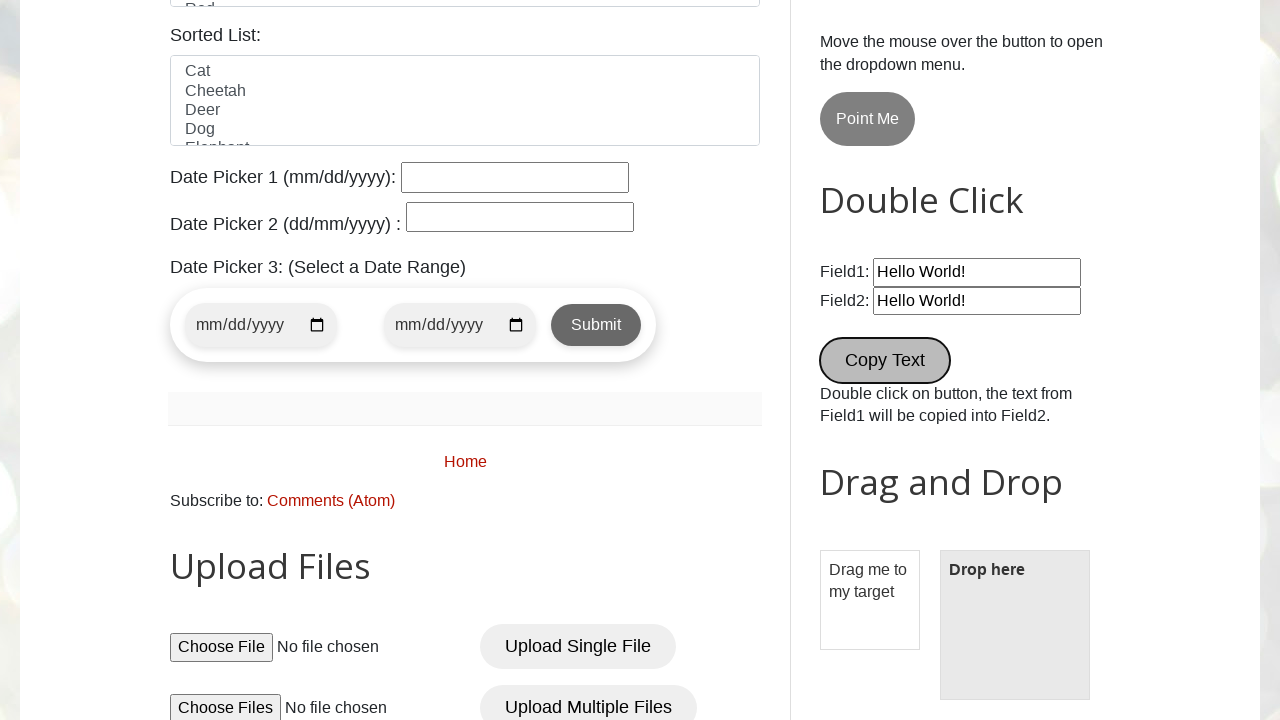

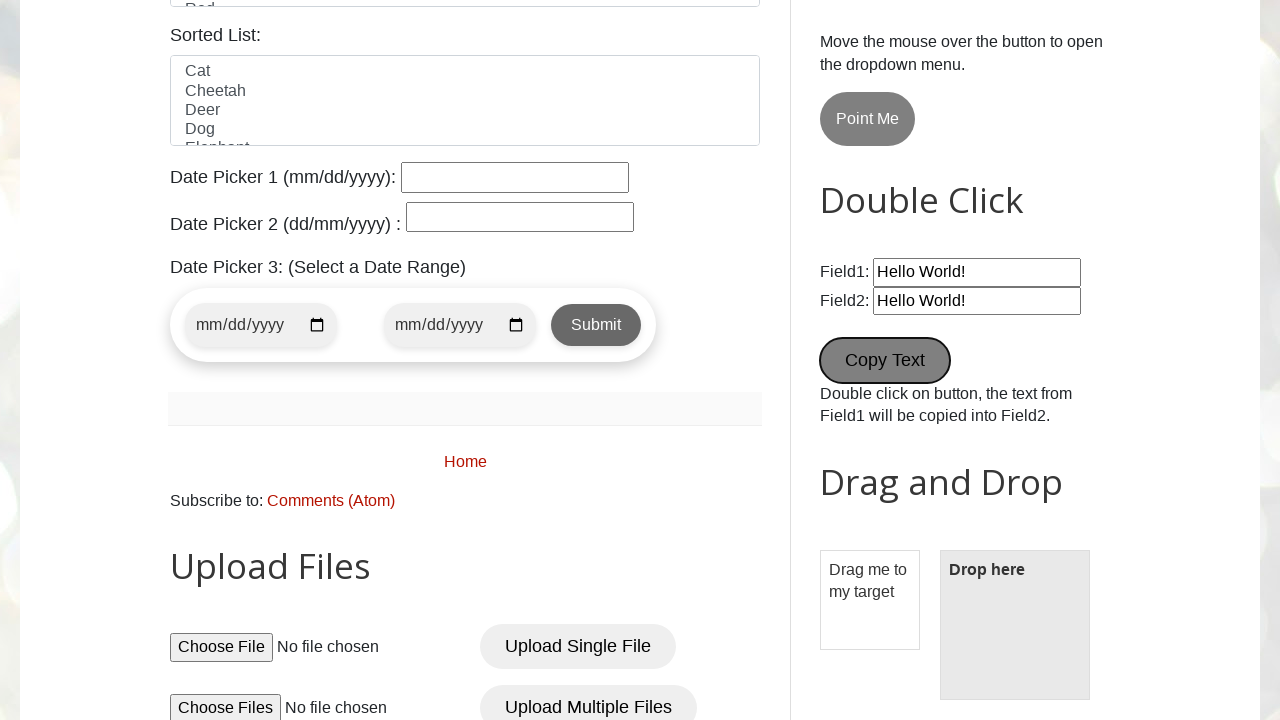